Tests form validation by submitting a badly formatted email and verifying a format error is displayed

Starting URL: https://mint.poap.studio/version-72bms/index-20/customdemoflow05

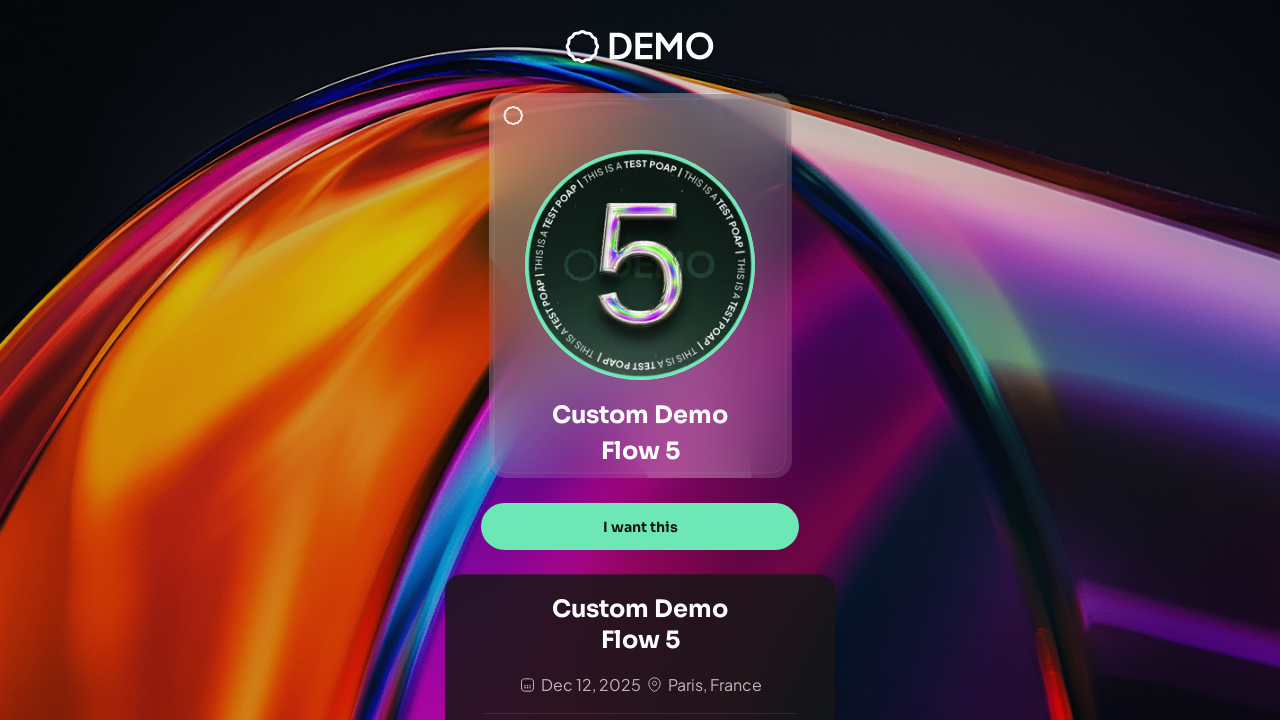

Waited for page to reach networkidle state
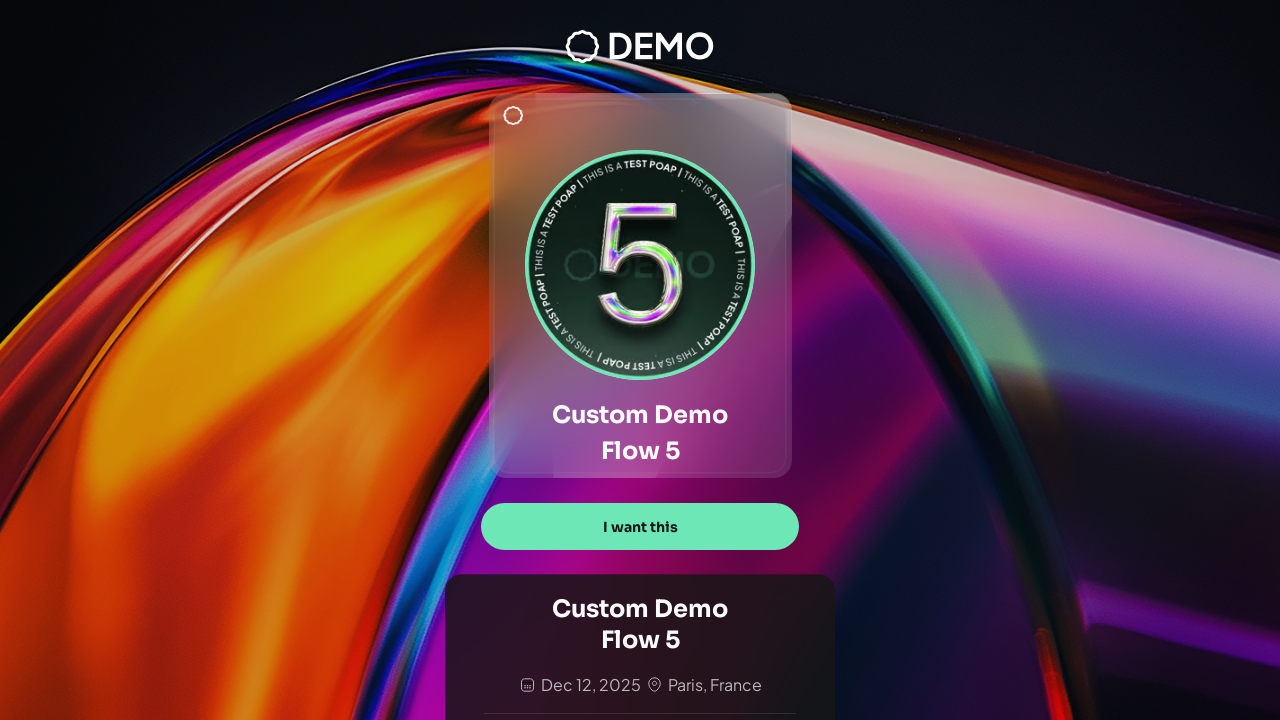

Waited 2000ms for page initialization
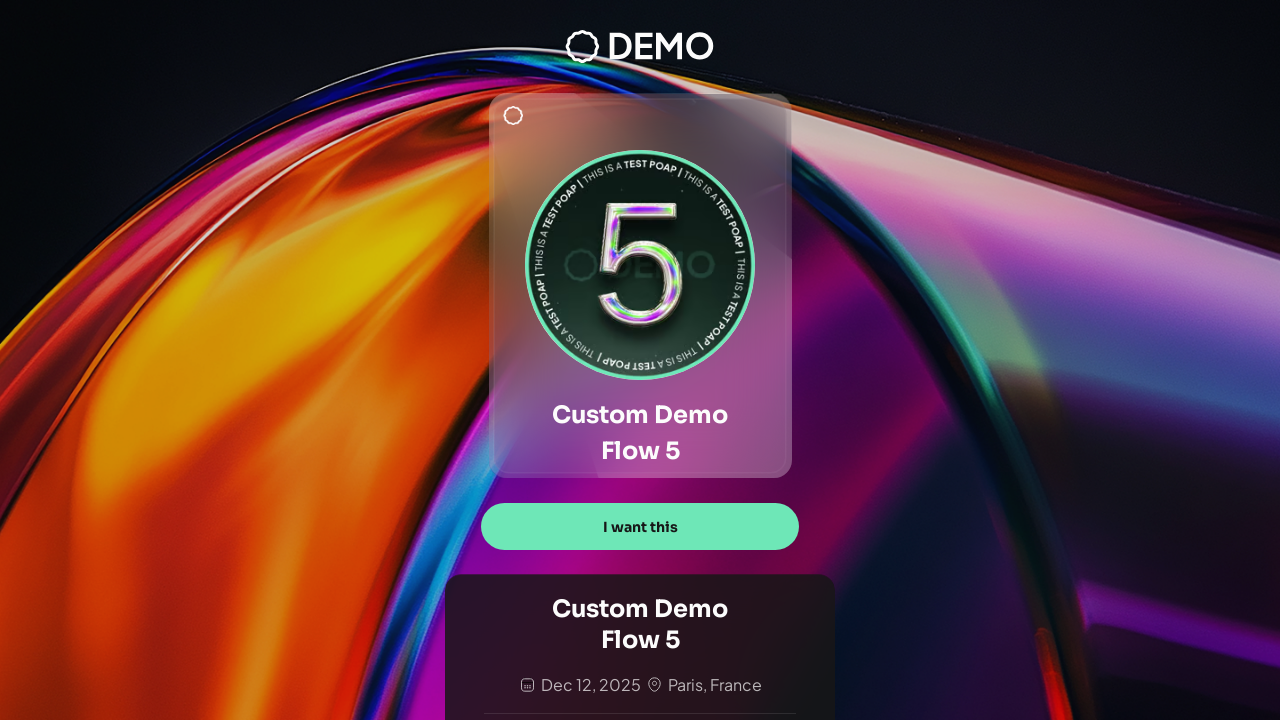

Clicked 'I want this' button at (640, 527) on text="I want this"
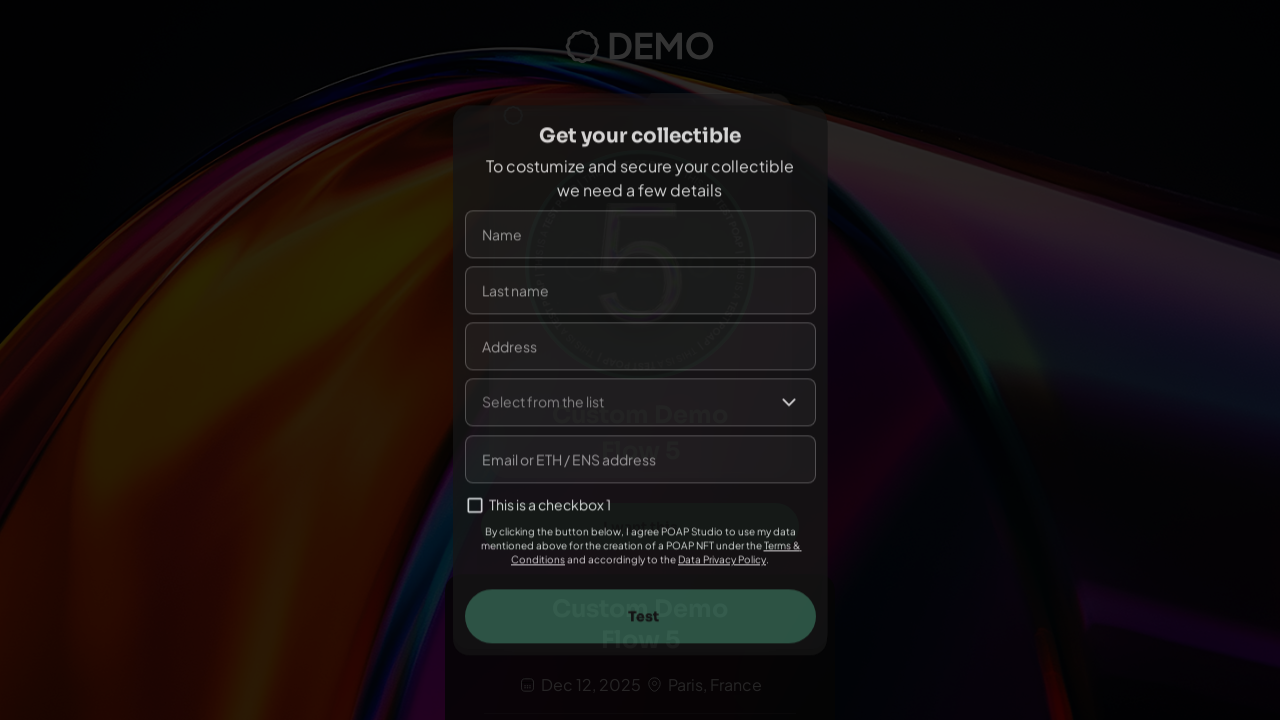

Waited 1500ms for form to appear
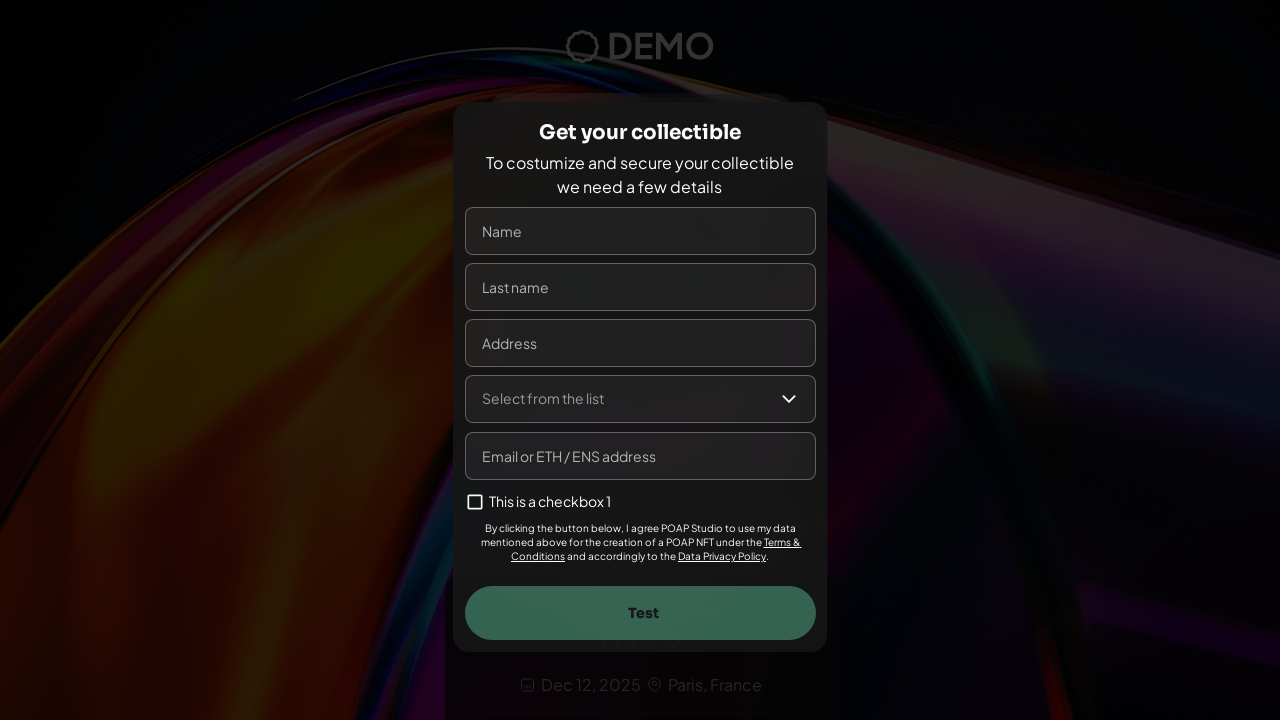

Filled name field with 'Maria Elena' on input[name="name"], input[placeholder*="Name"], input[placeholder*="name"]
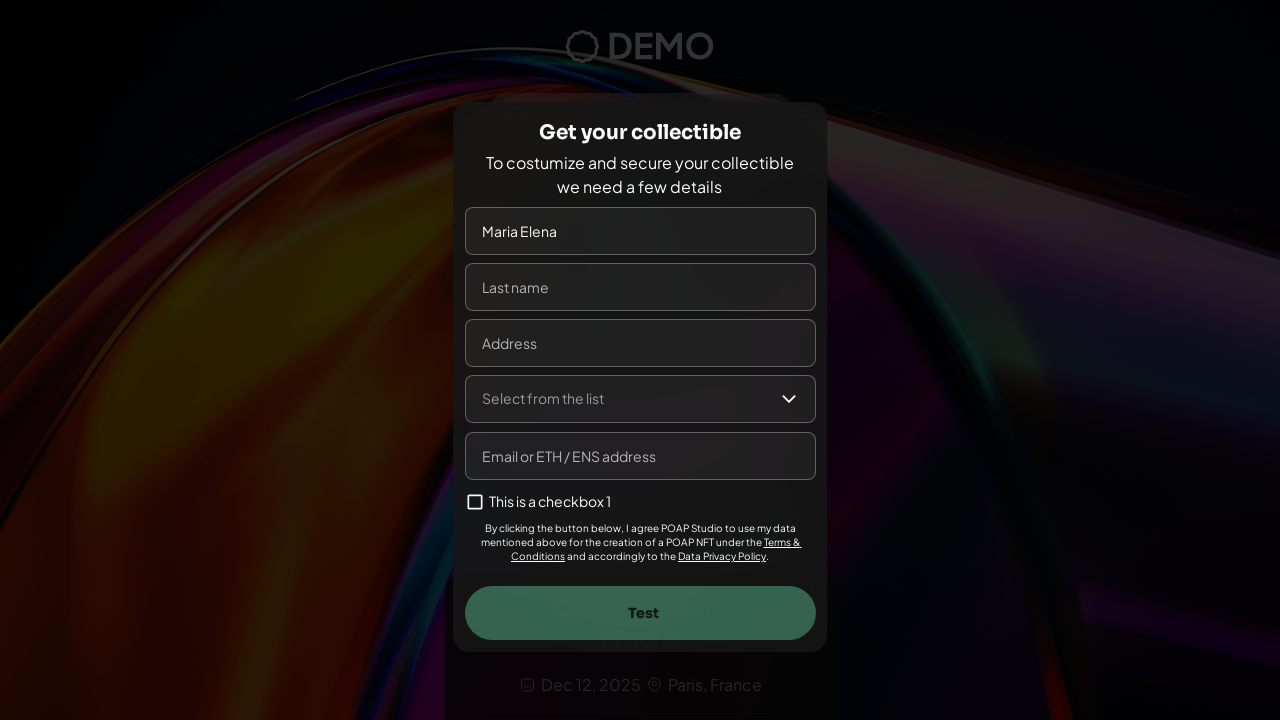

Filled last name field with 'Gonzalez' on input[name="lastname"], input[name="lastName"], input[placeholder*="Last"], inpu
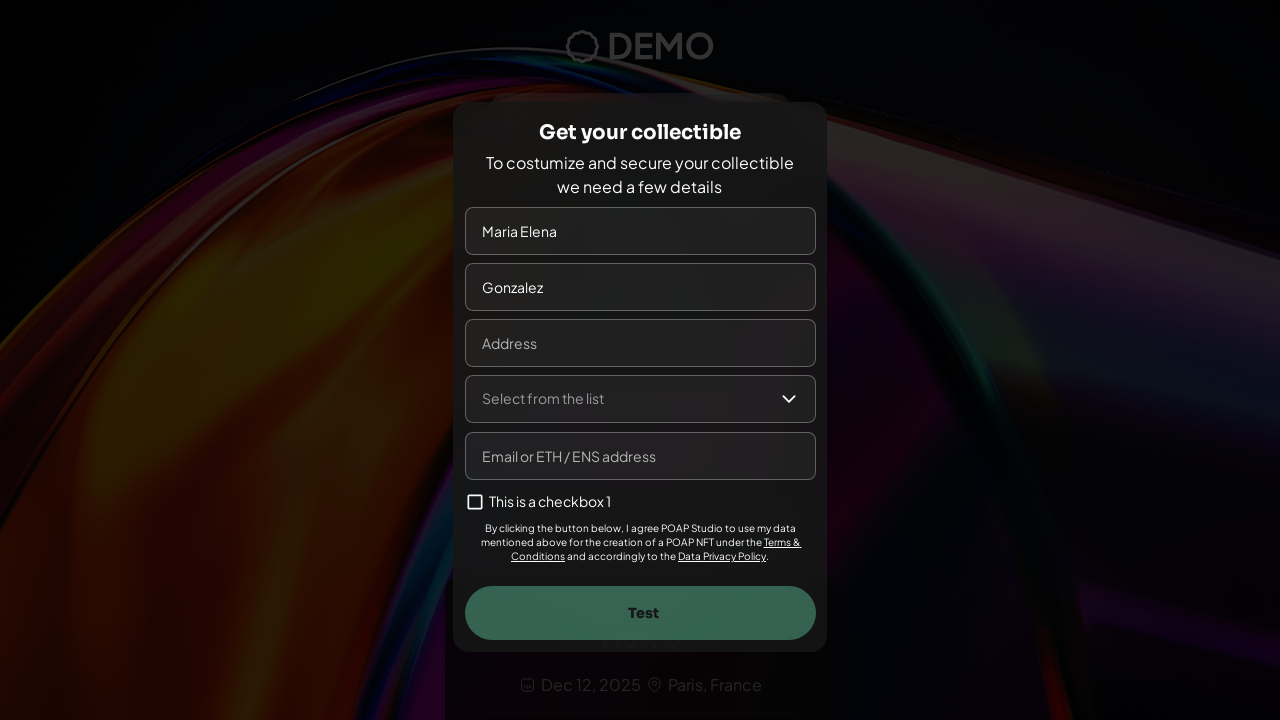

Filled address field with '456 Oak Avenue' on input[name="address"], input[placeholder*="Address"], input[placeholder*="addres
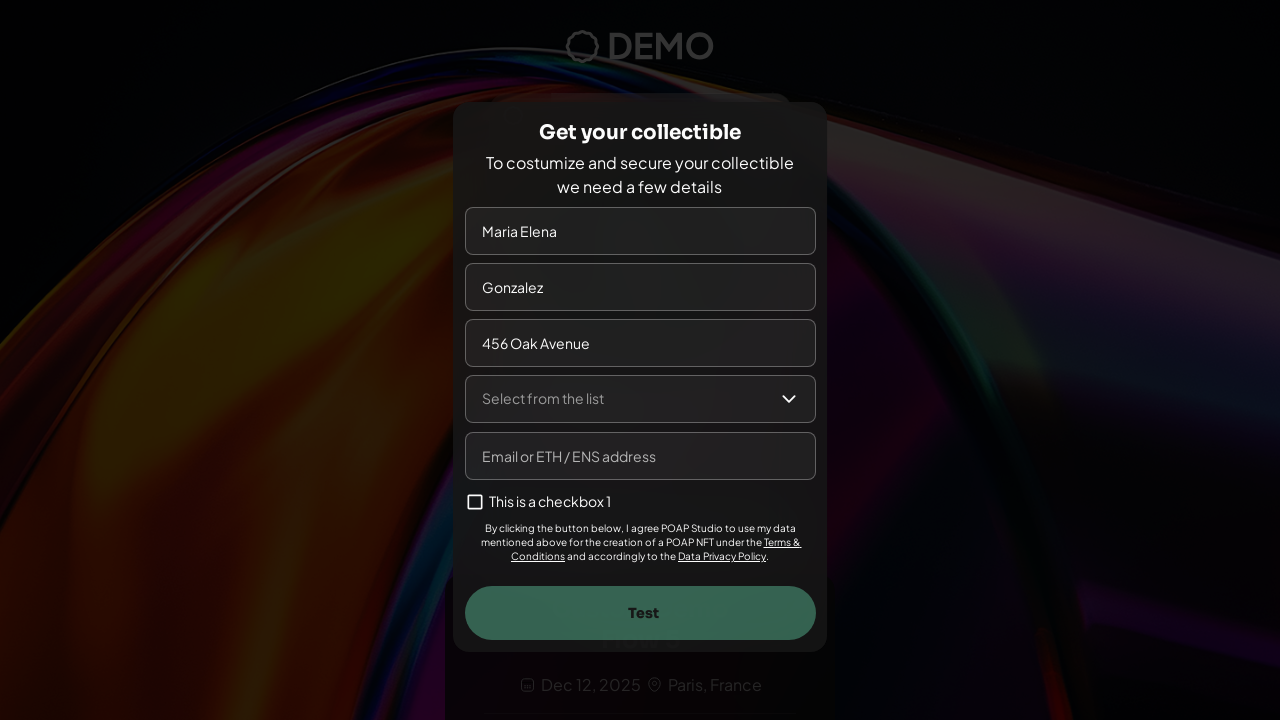

Clicked dropdown 'Select from the list' at (542, 398) on text="Select from the list"
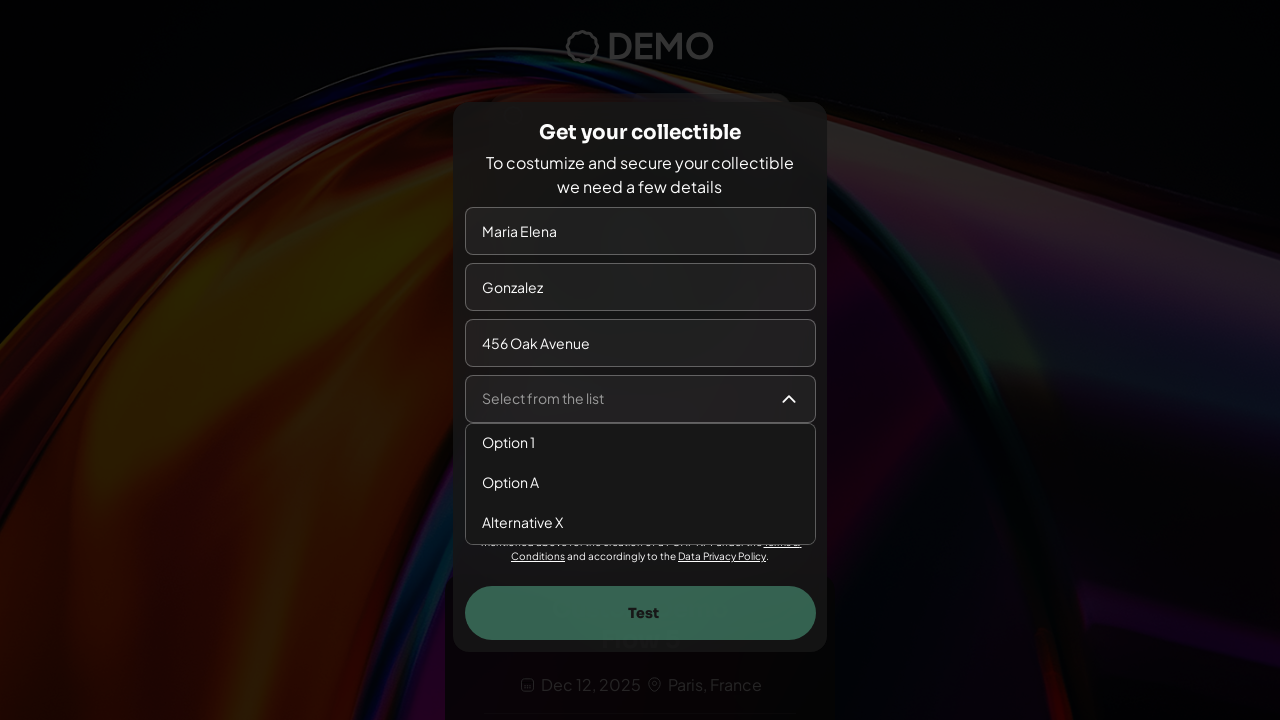

Waited 800ms for dropdown to expand
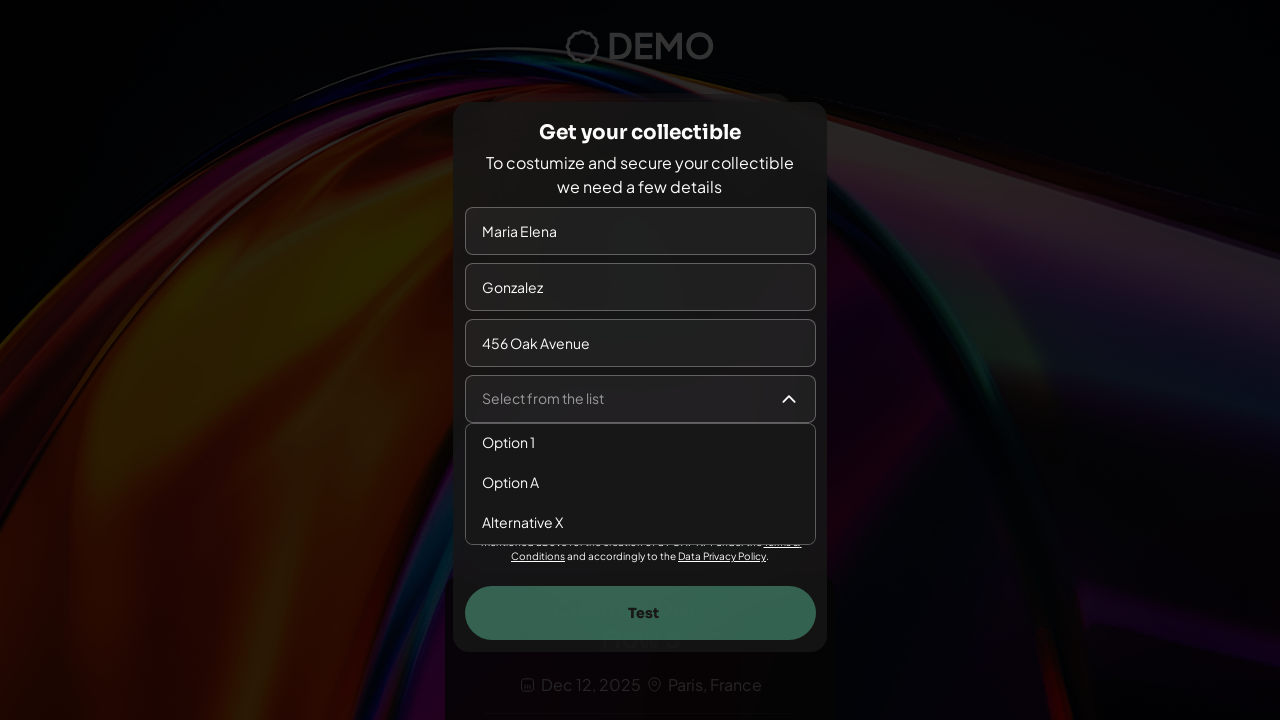

Selected 'Option 1' from dropdown at (508, 442) on text="Option 1"
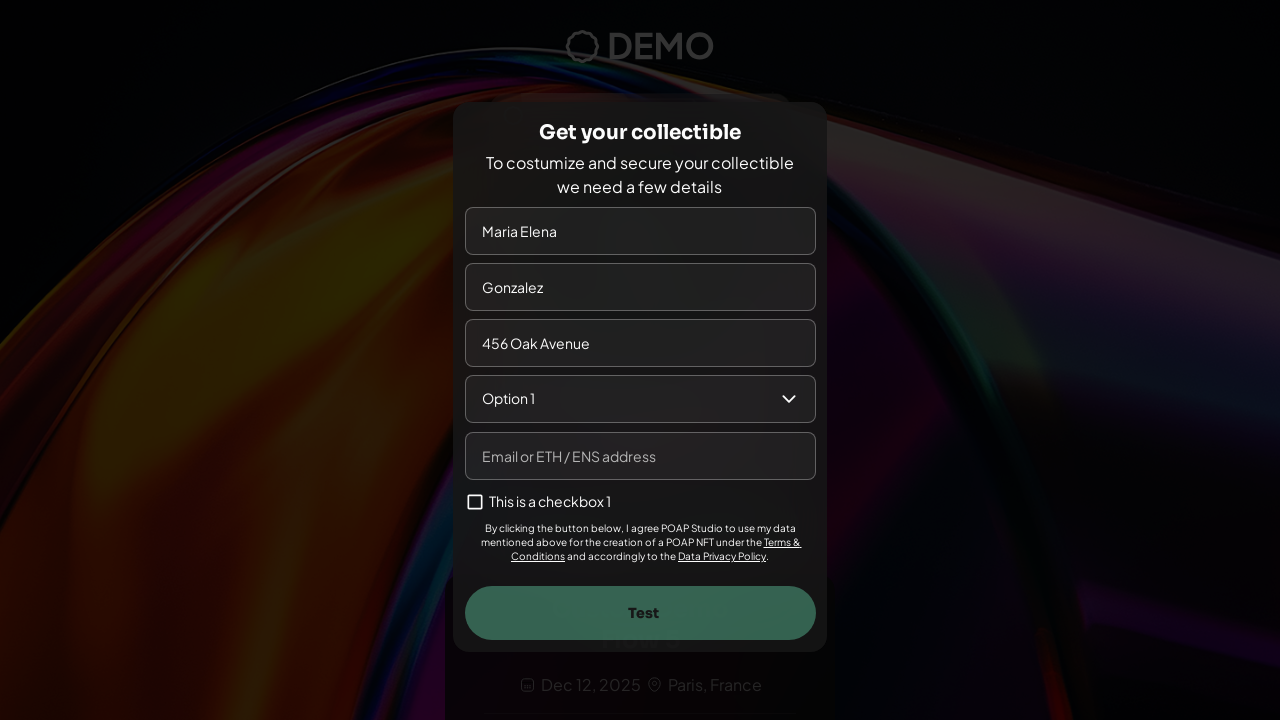

Waited 500ms after dropdown selection
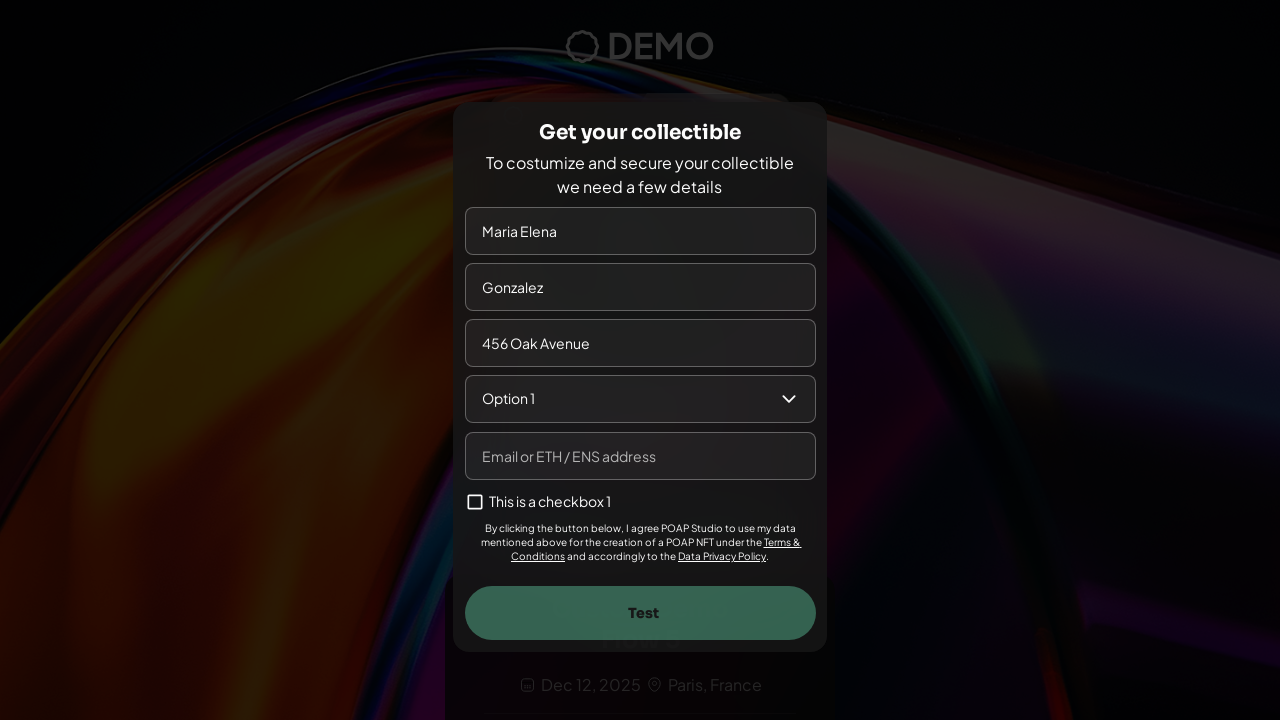

Filled email field with badly formatted email 'notanemail' on input[name="email"], input[type="email"], input[placeholder*="Email"], input[pla
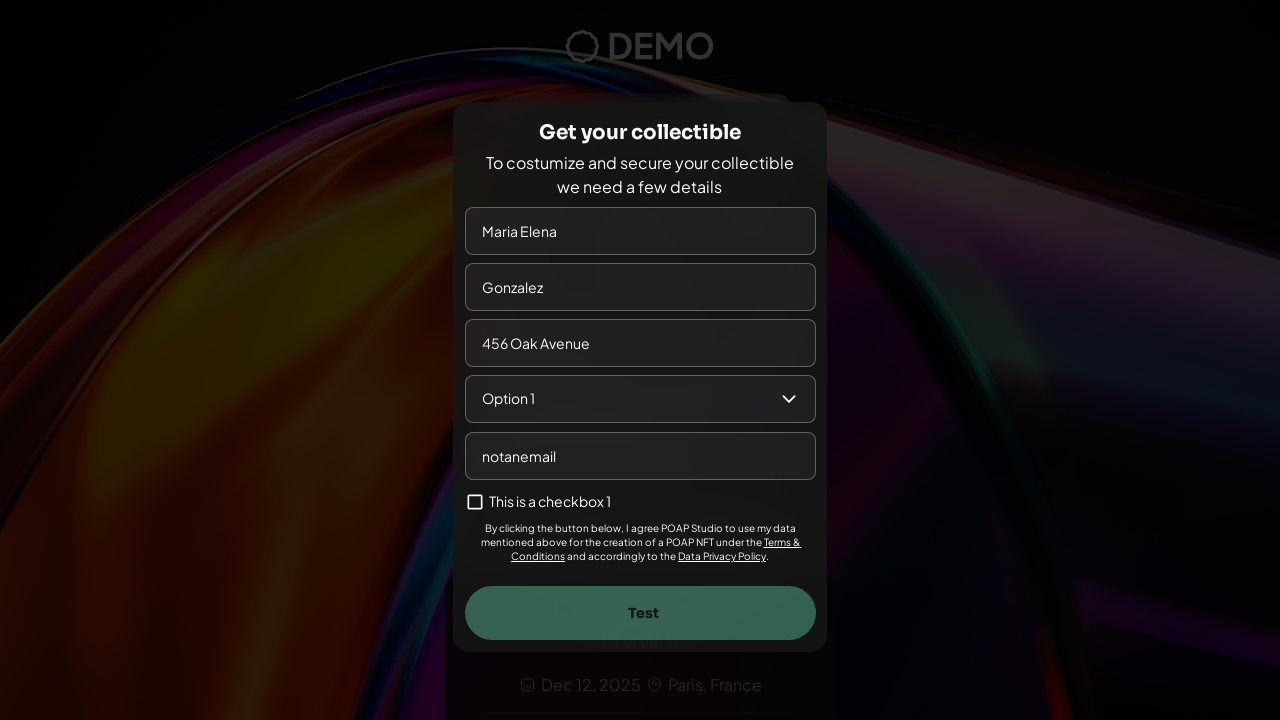

Waited 500ms after email entry
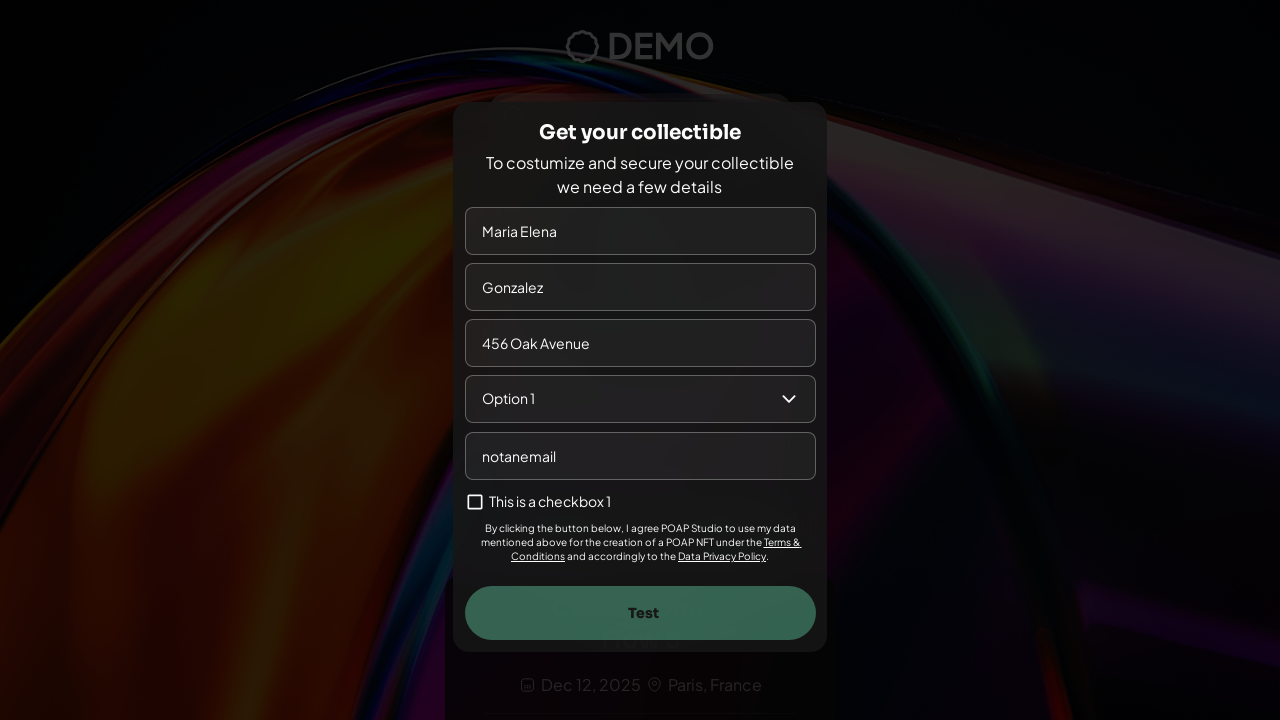

Test button became visible
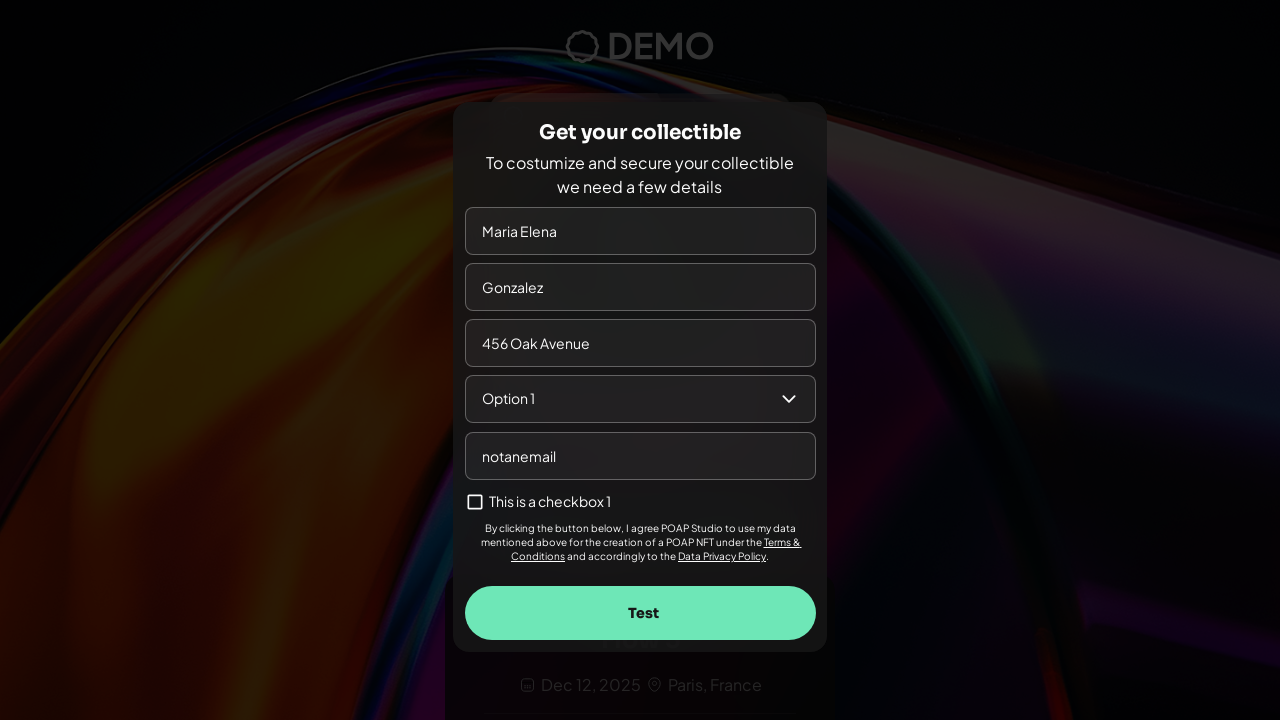

Waited 500ms before clicking Test button
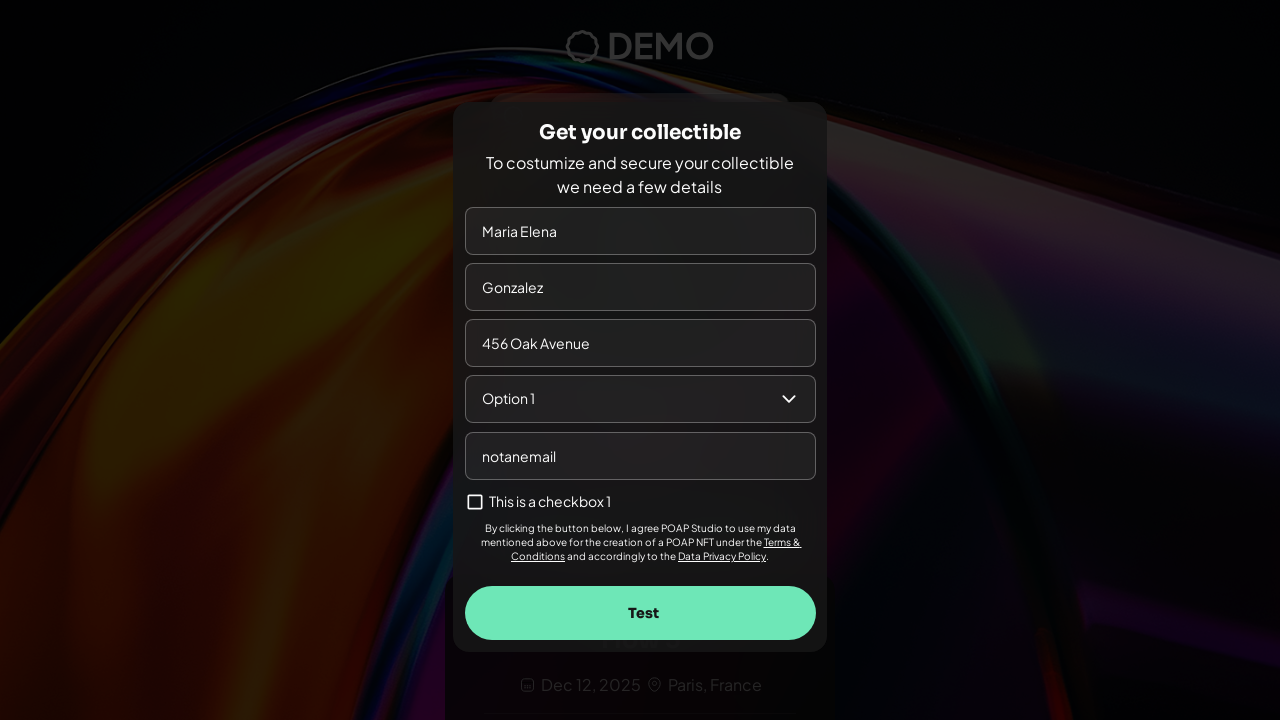

Clicked Test button to submit form with bad email format at (643, 613) on text="Test"
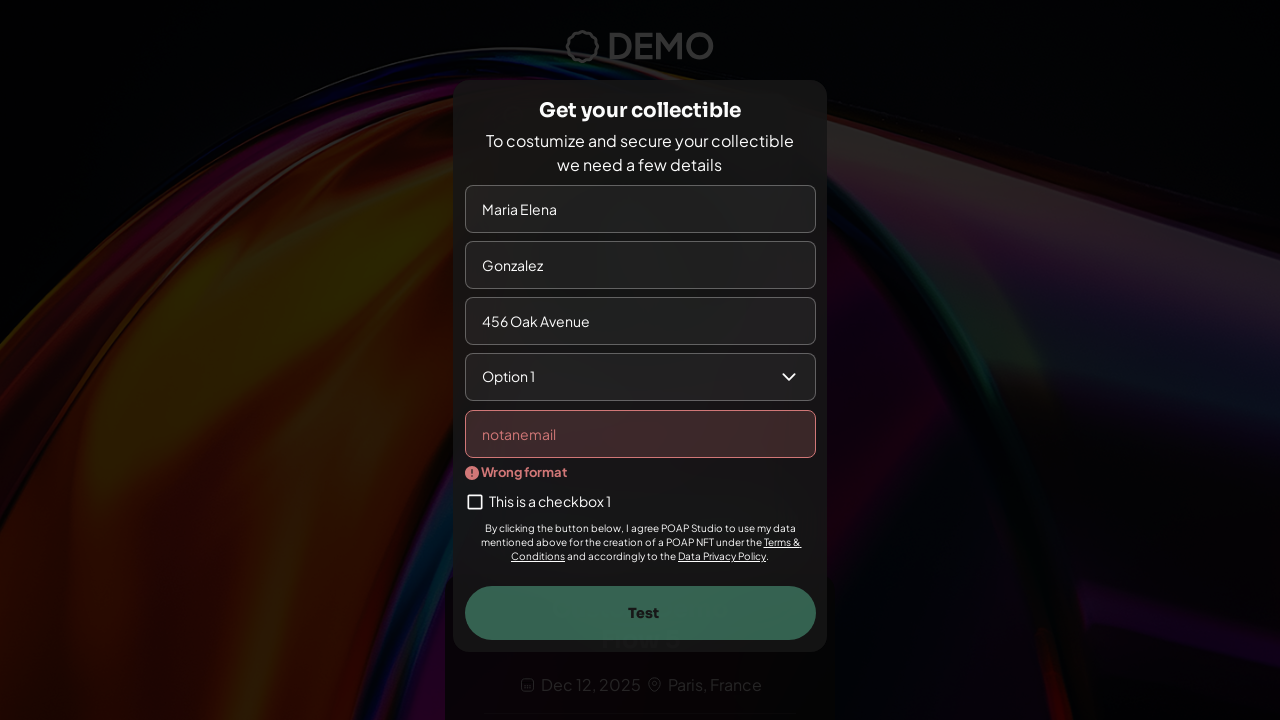

Waited 3000ms for email validation error message to appear
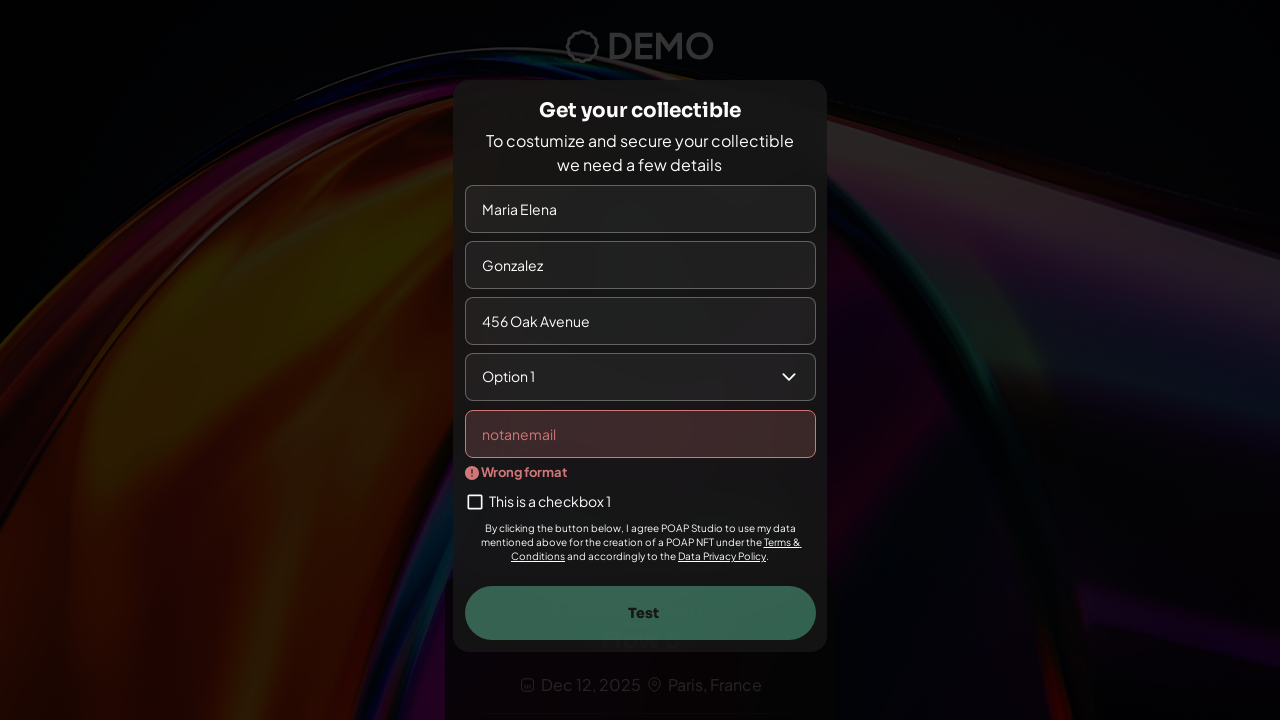

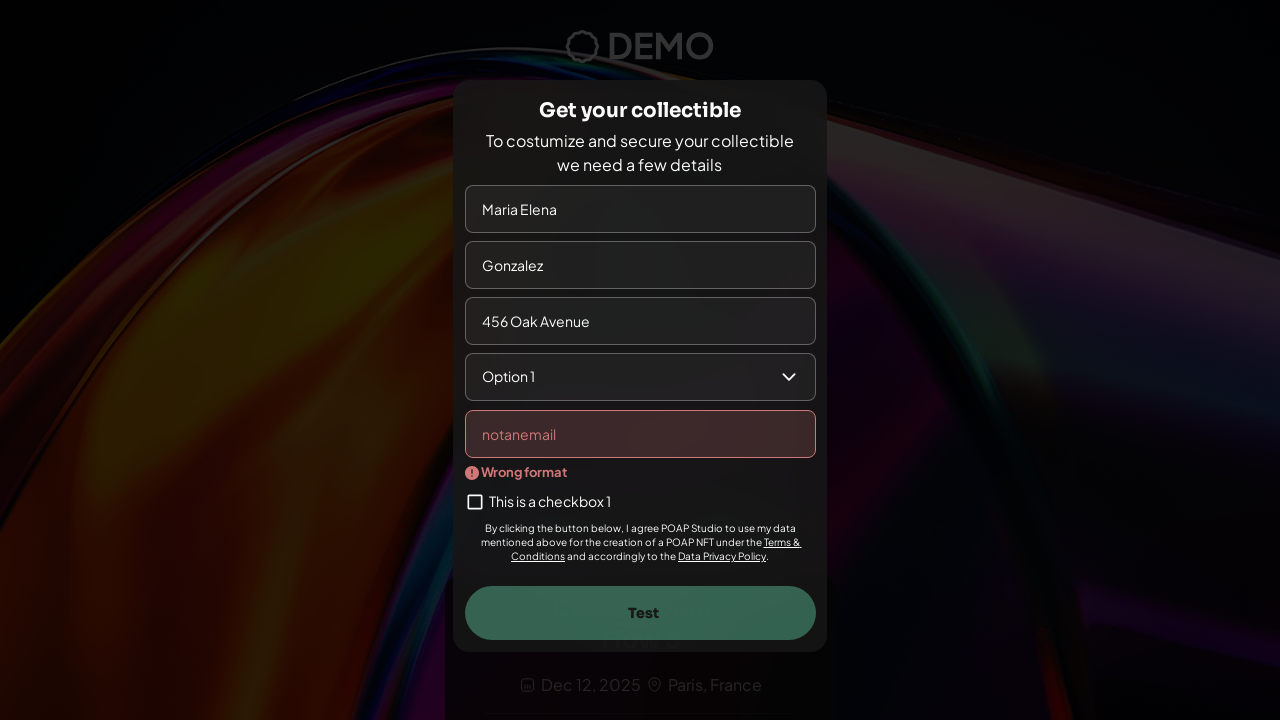